Demonstrates drag-and-drop by offset action by dragging element A to a specific offset position

Starting URL: https://crossbrowsertesting.github.io/drag-and-drop

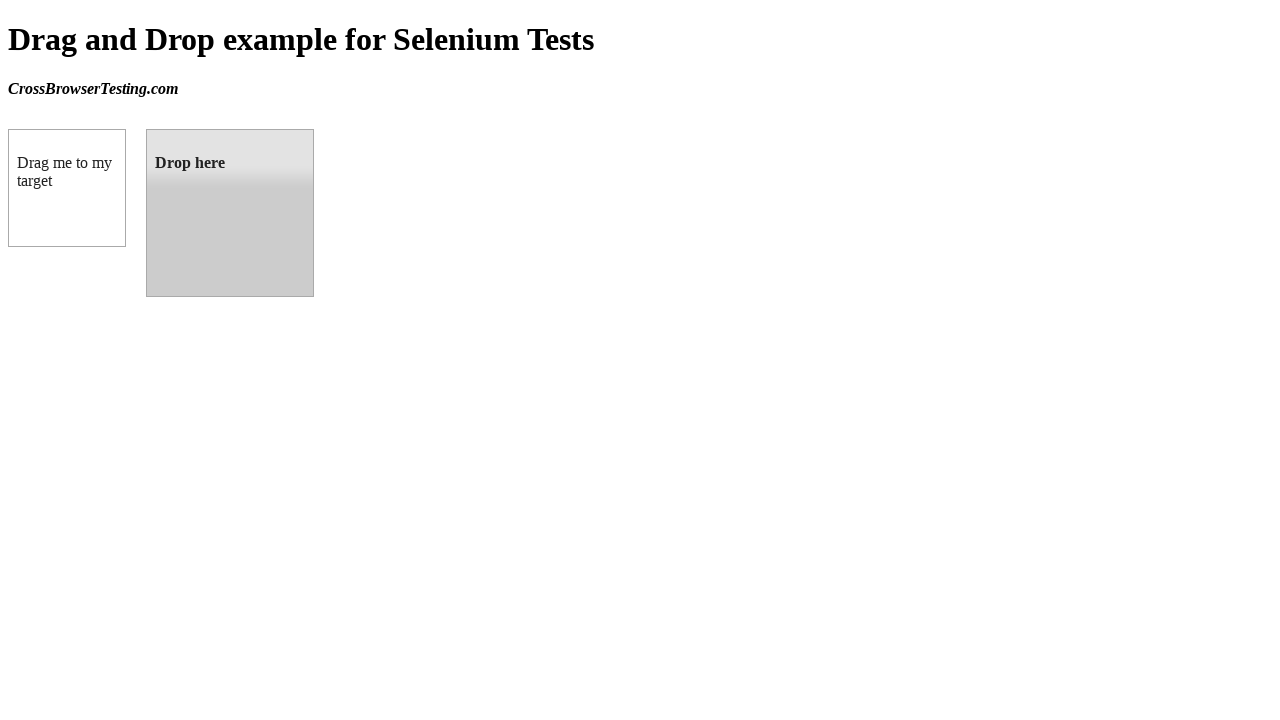

Located source draggable element
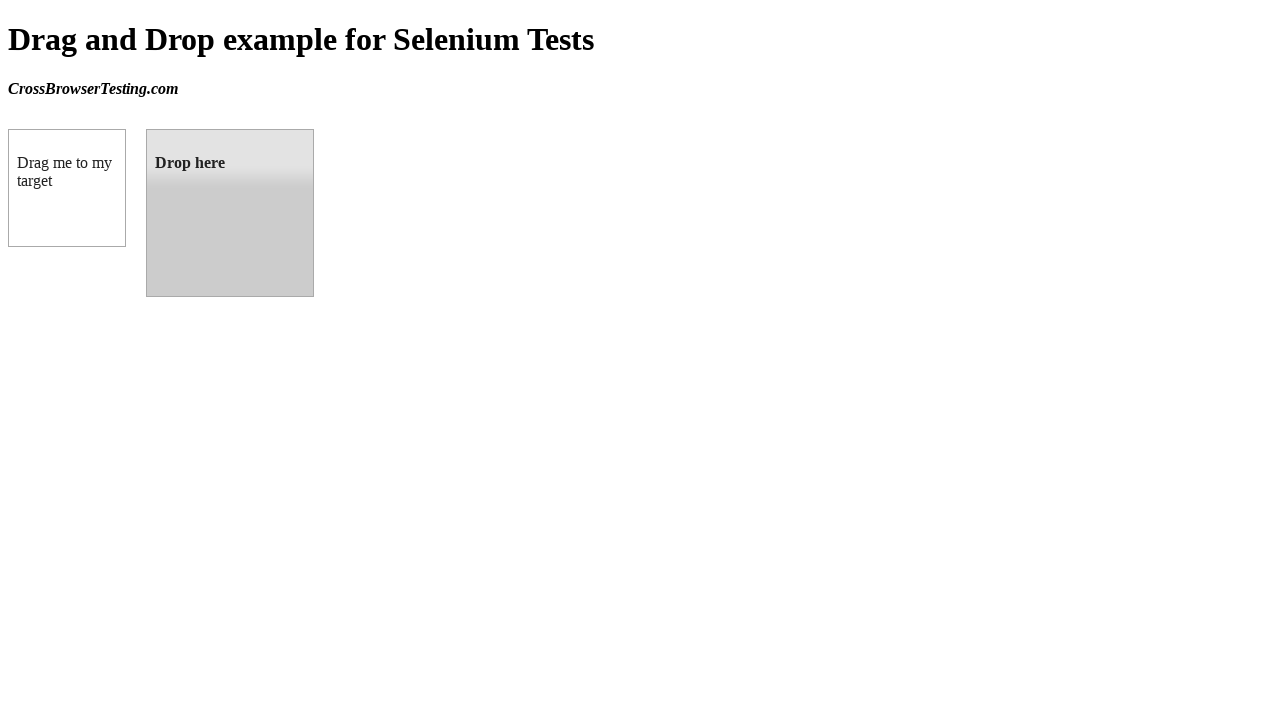

Located target droppable element
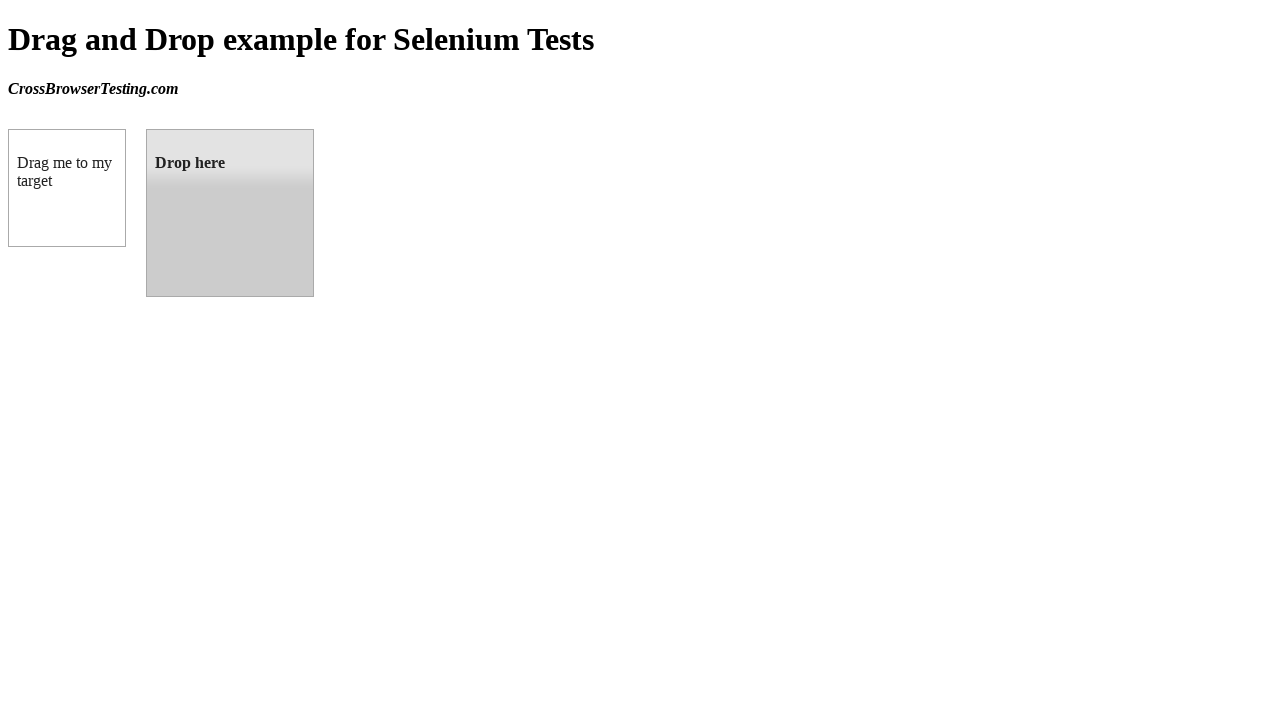

Retrieved bounding box of target element
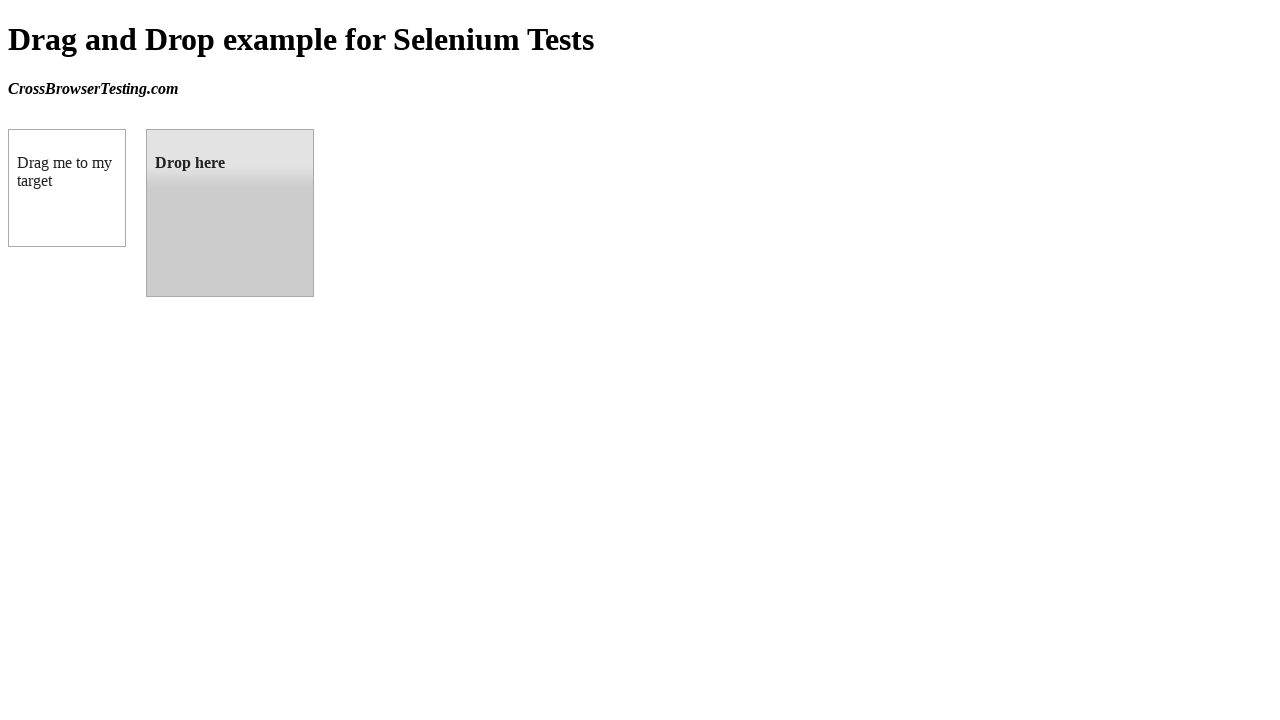

Retrieved bounding box of source element
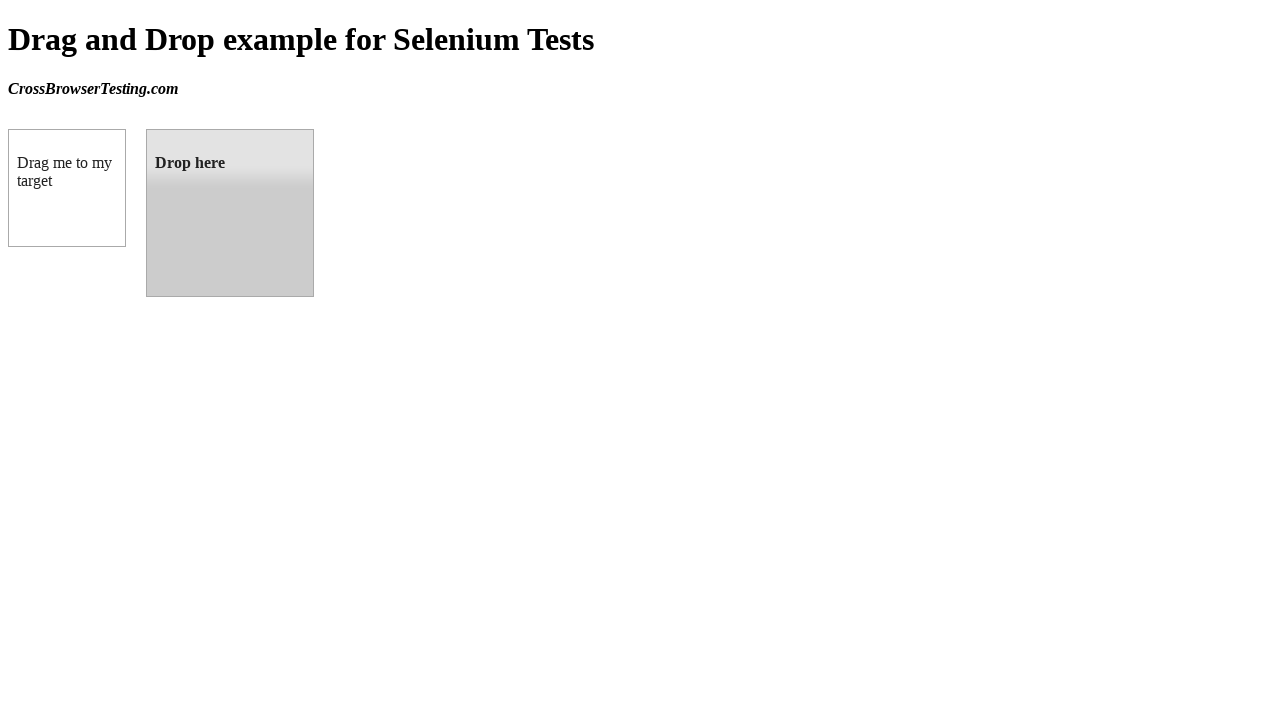

Moved mouse to center of source element at (67, 188)
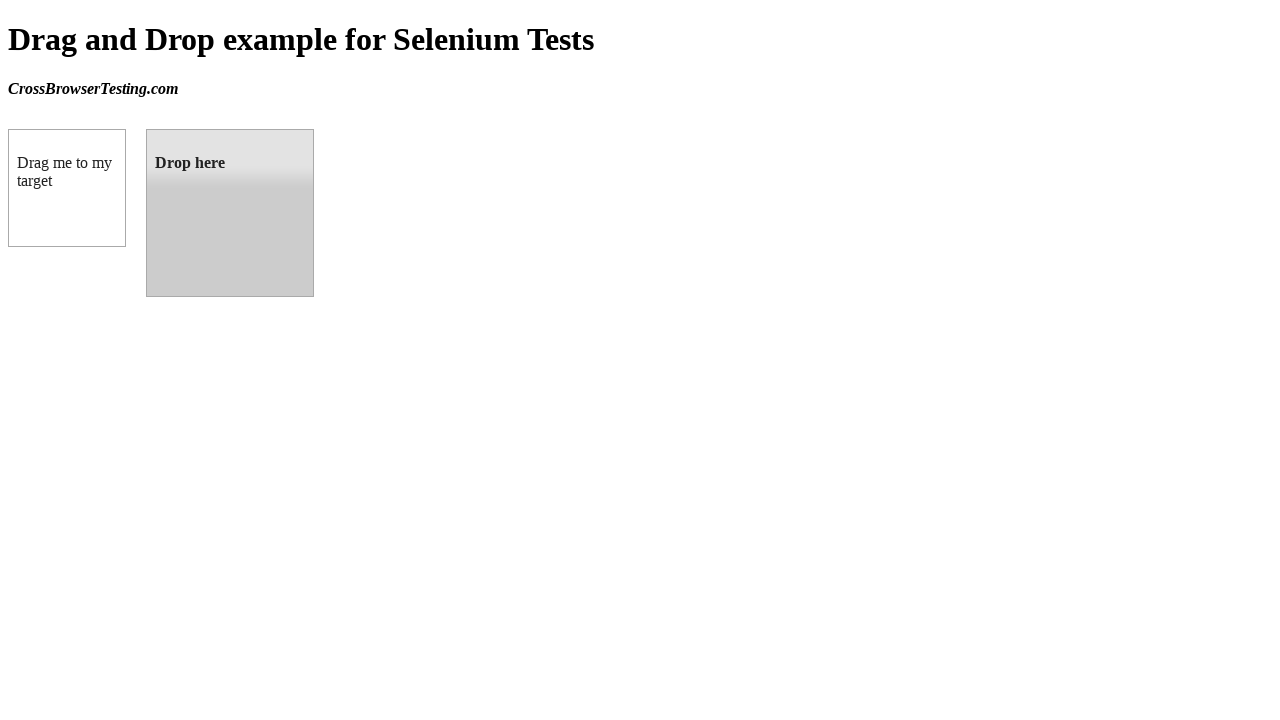

Pressed mouse button down on source element at (67, 188)
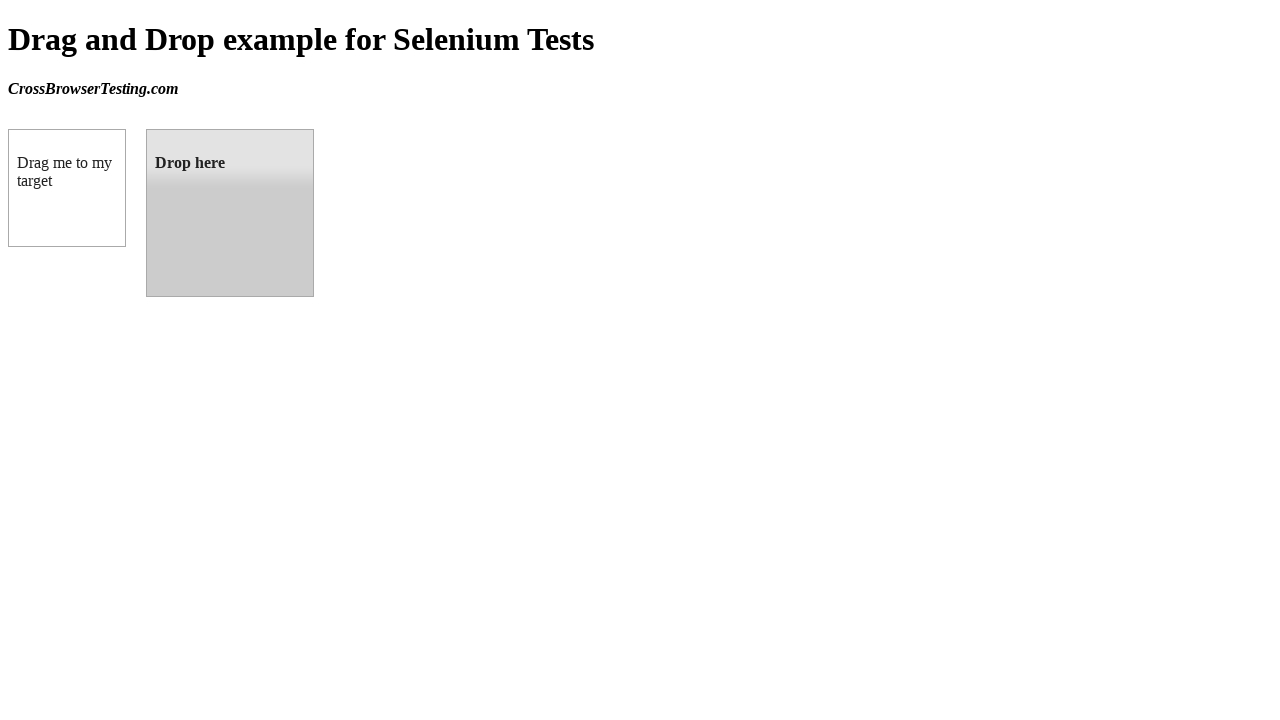

Dragged element to center of target location at (230, 213)
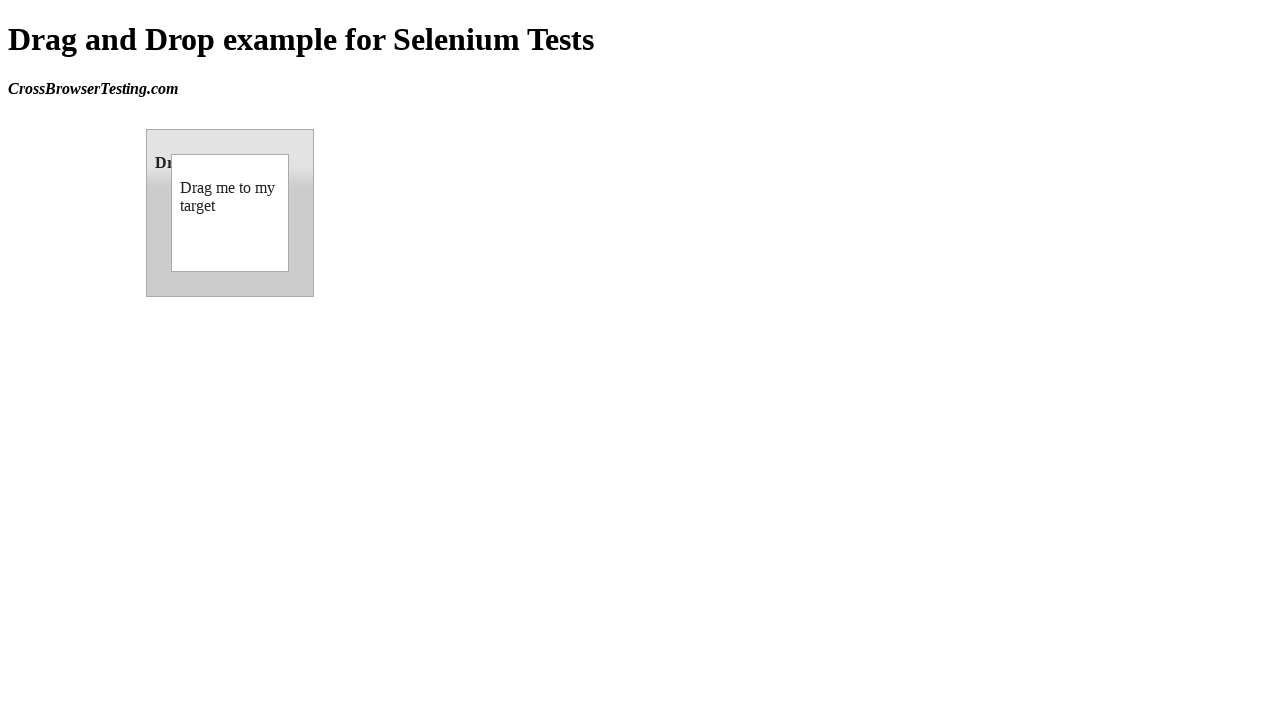

Released mouse button to complete drag-and-drop at (230, 213)
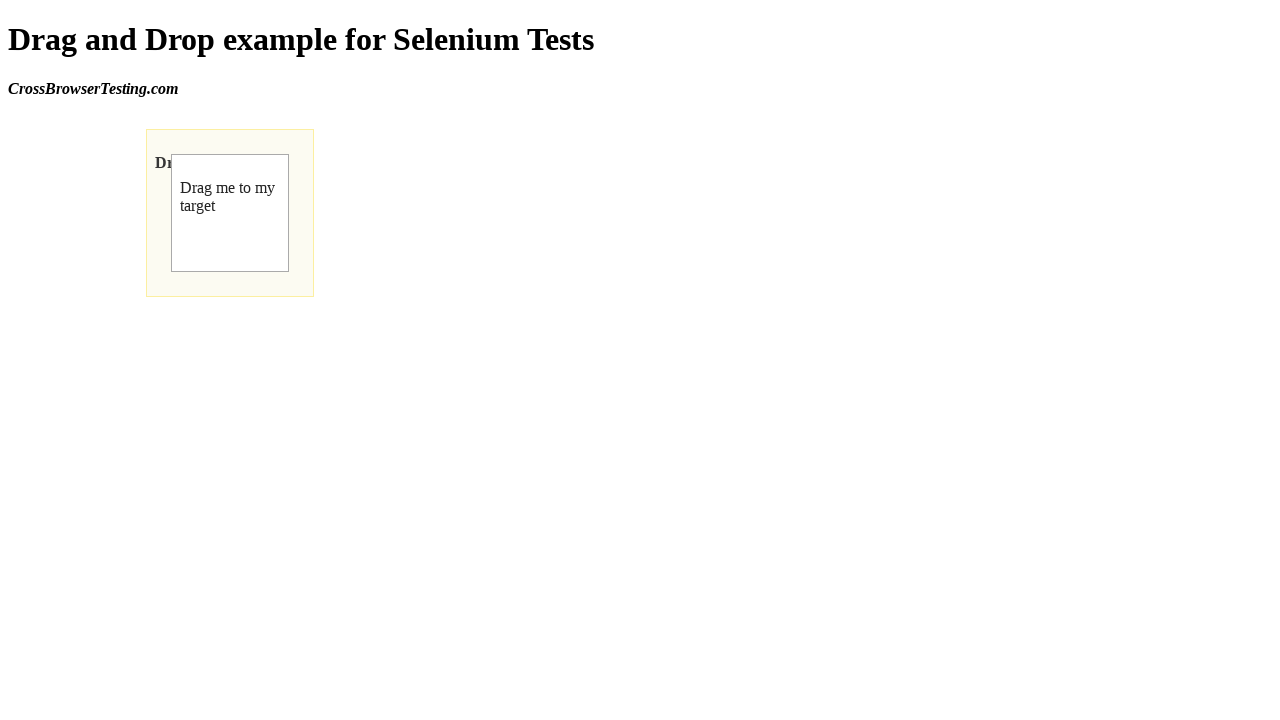

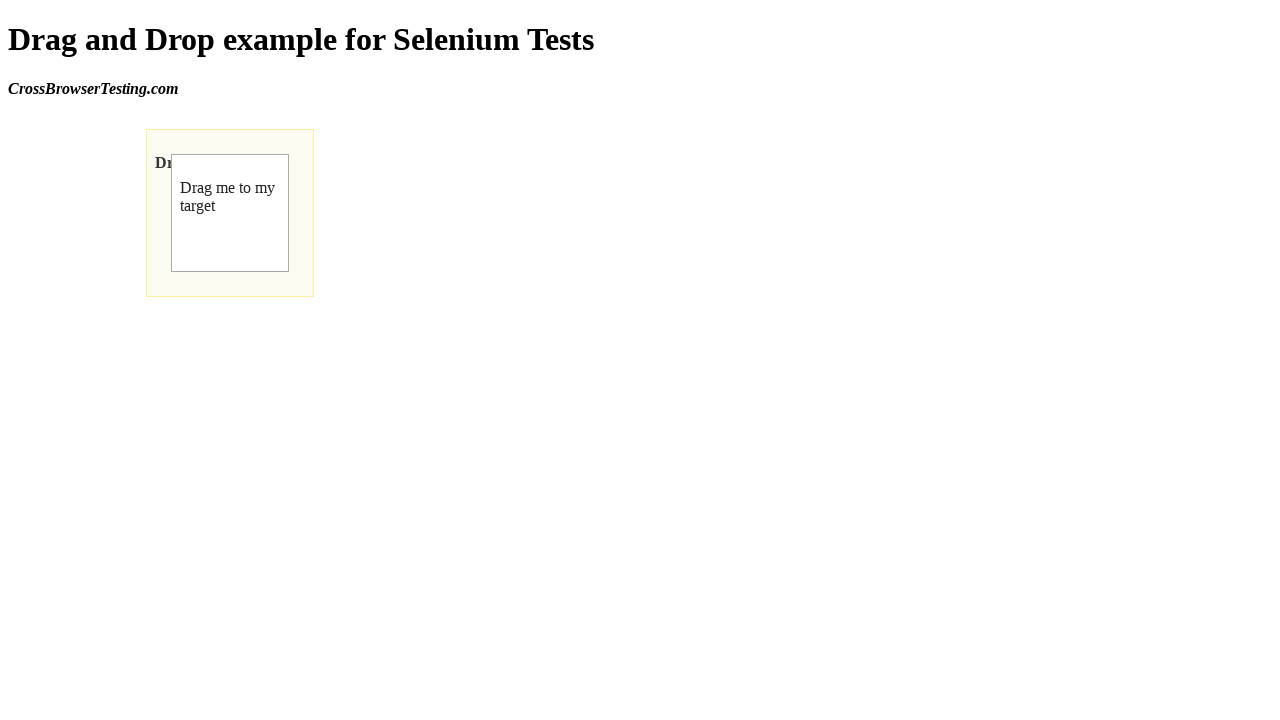